Tests click and hold selection by dragging from element 1 to element 15 to select a square of items

Starting URL: https://automationfc.github.io/jquery-selectable/

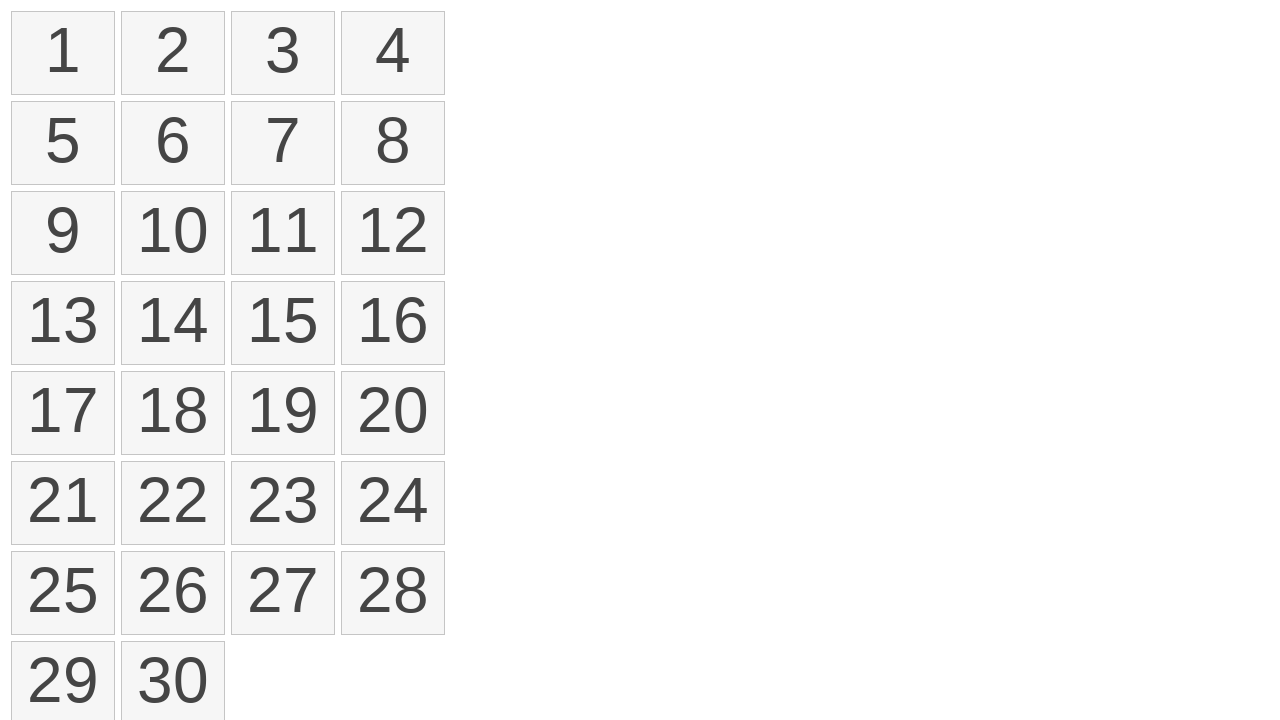

Waited for selectable items to load
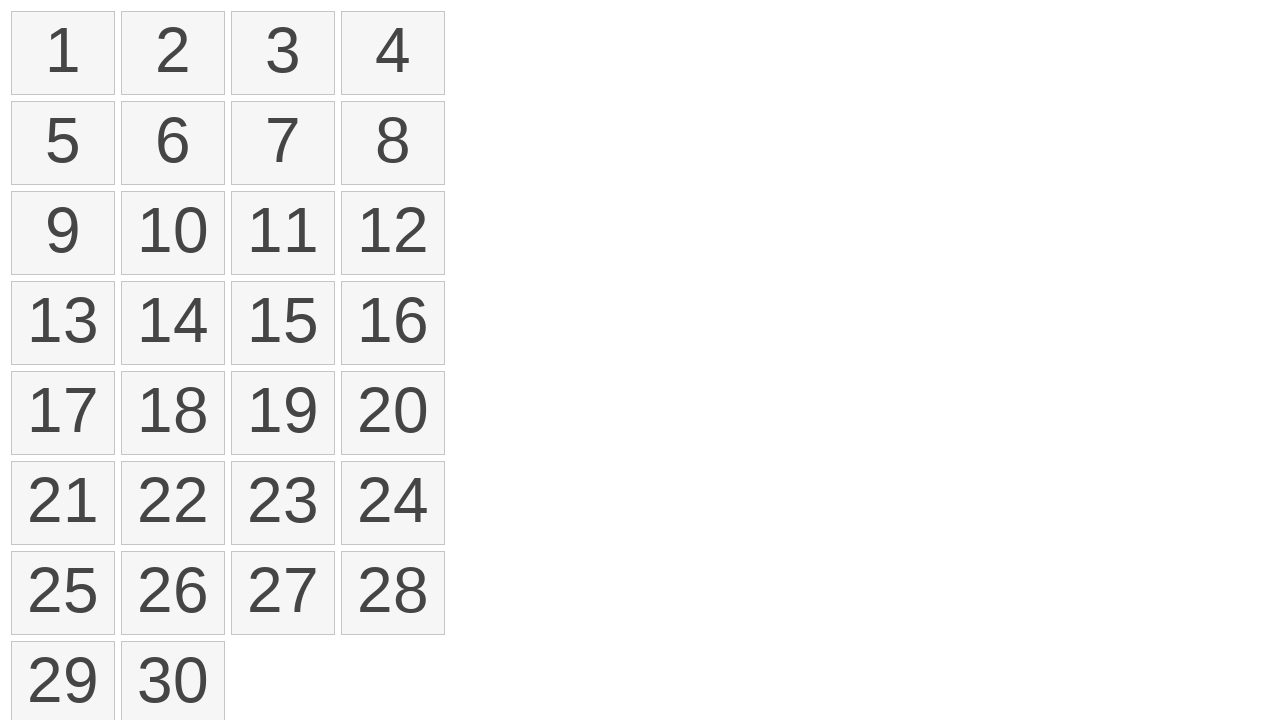

Located all selectable number elements
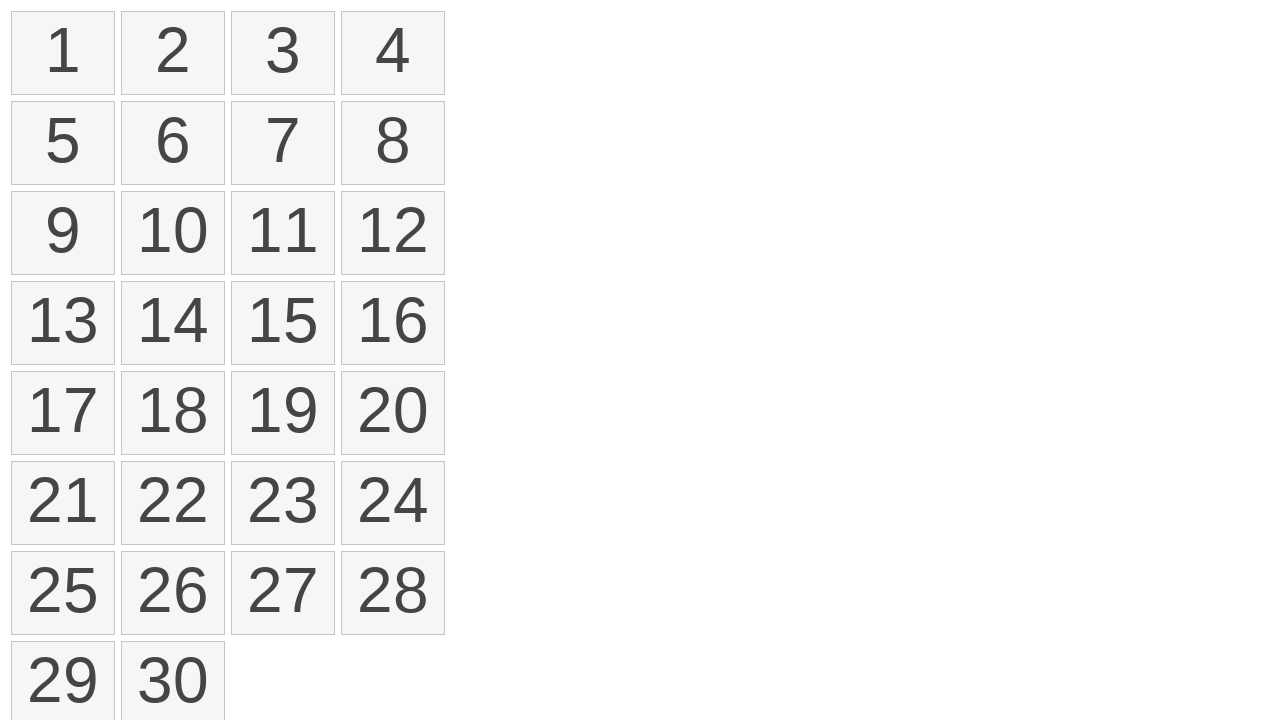

Retrieved bounding box for first element
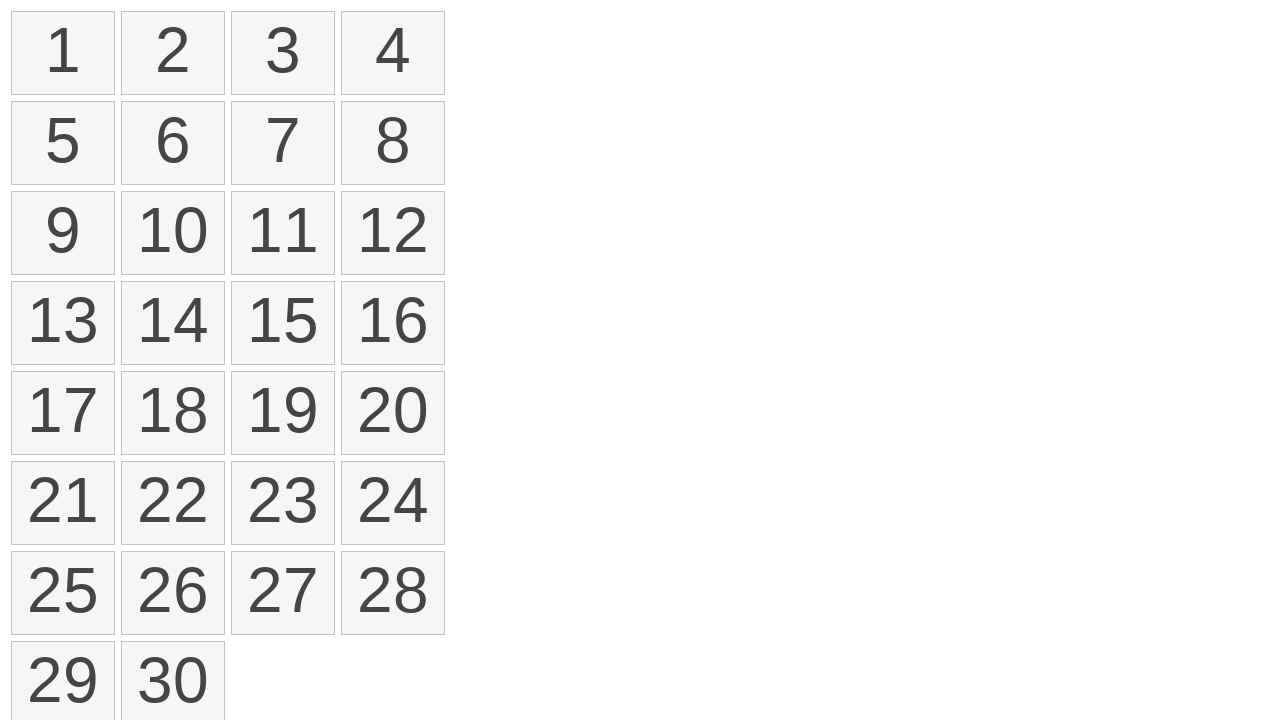

Retrieved bounding box for 15th element
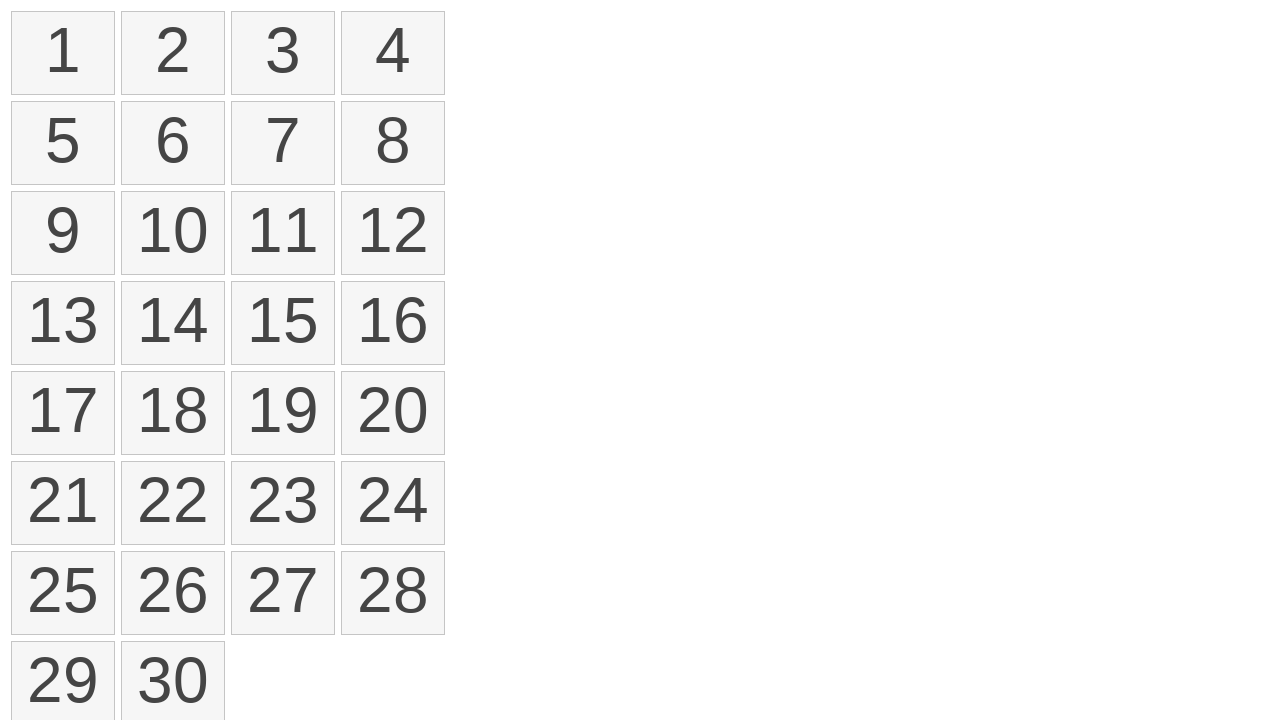

Moved mouse to center of first element at (63, 53)
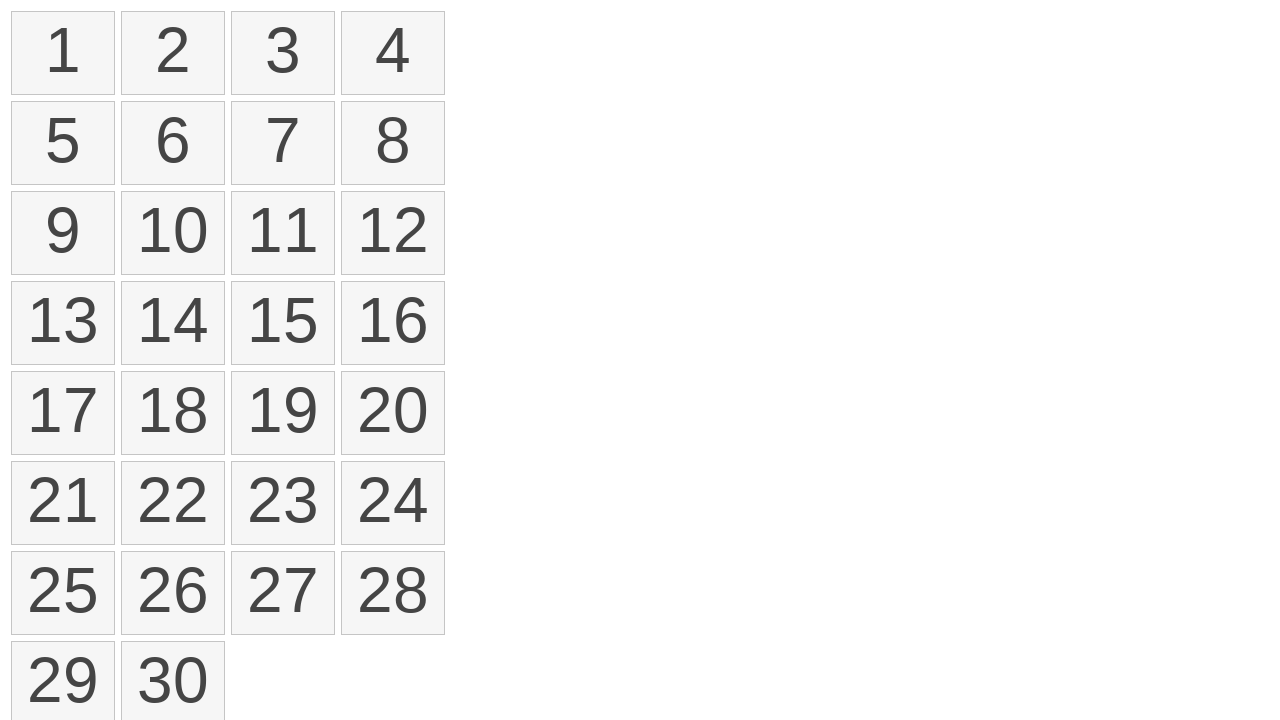

Pressed mouse button down on first element at (63, 53)
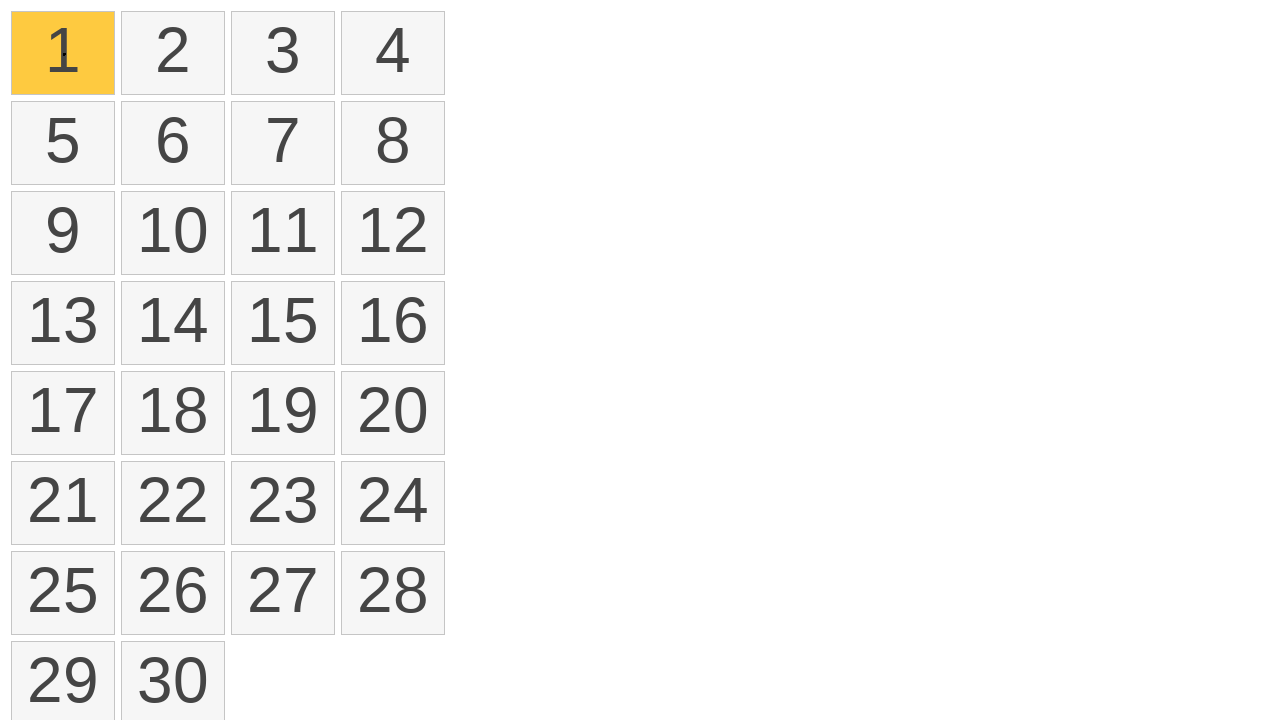

Dragged mouse to center of 15th element at (283, 323)
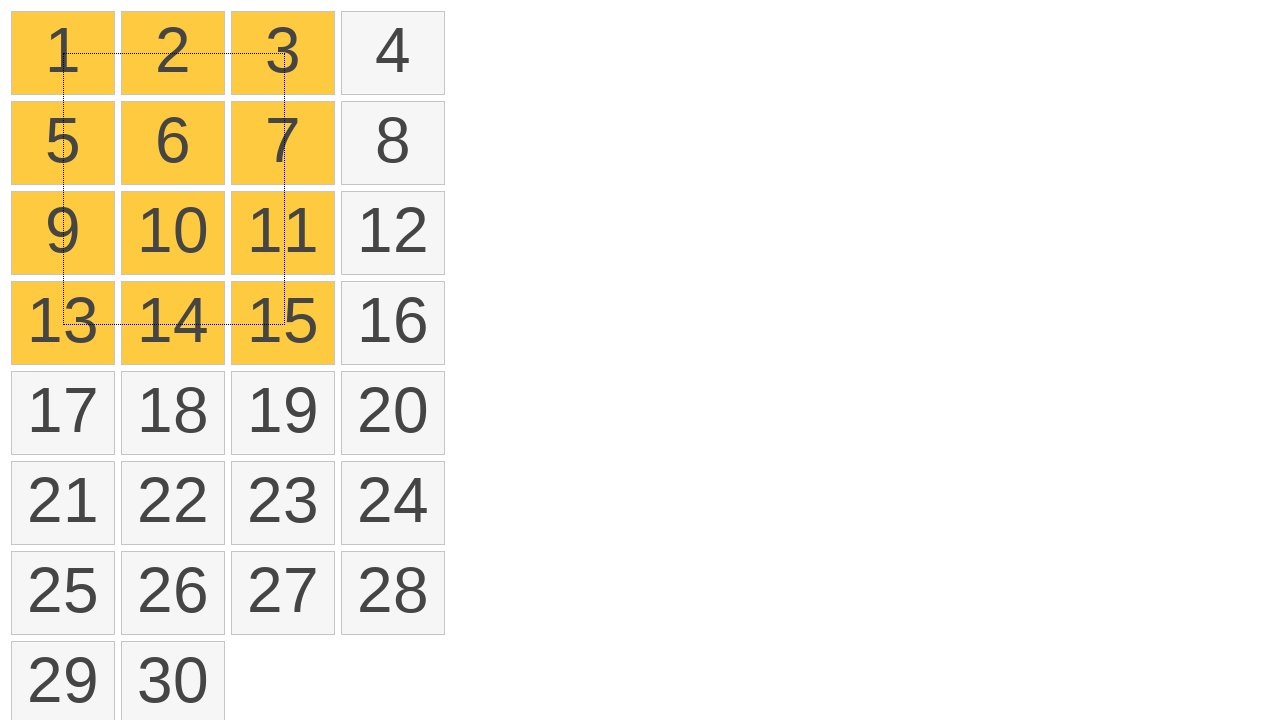

Released mouse button to complete drag selection at (283, 323)
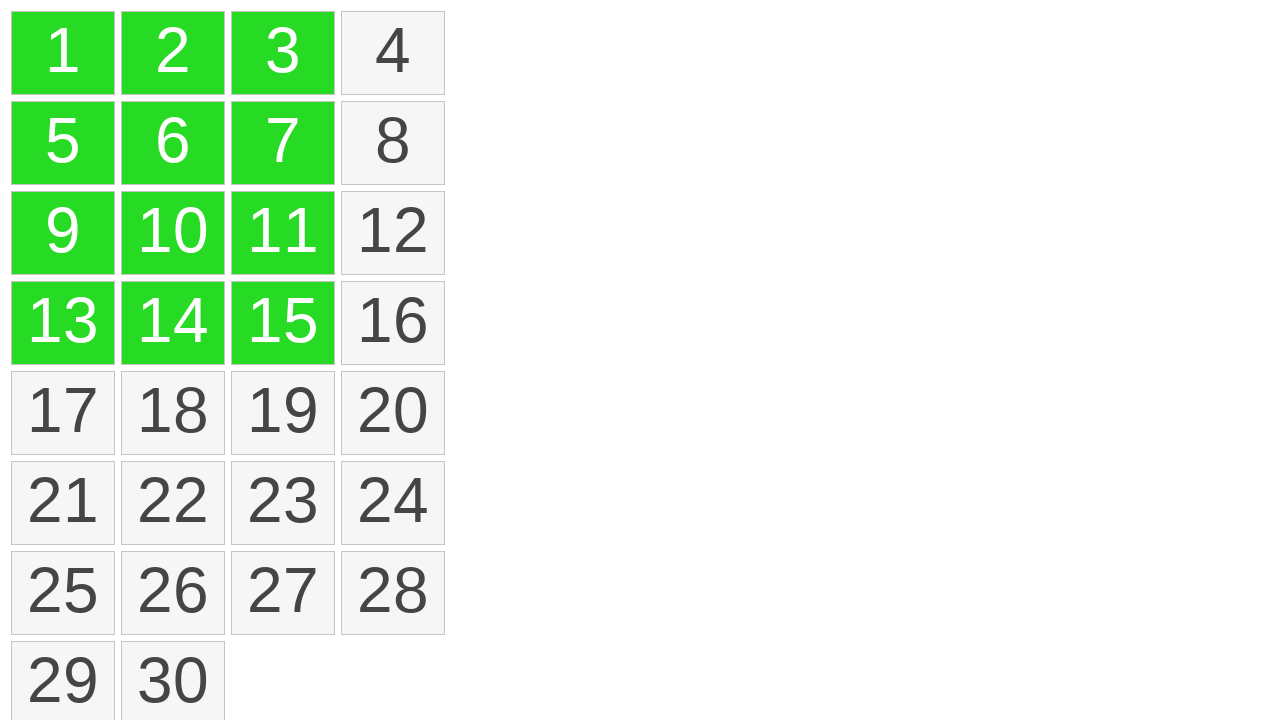

Waited 1000ms for selection to complete
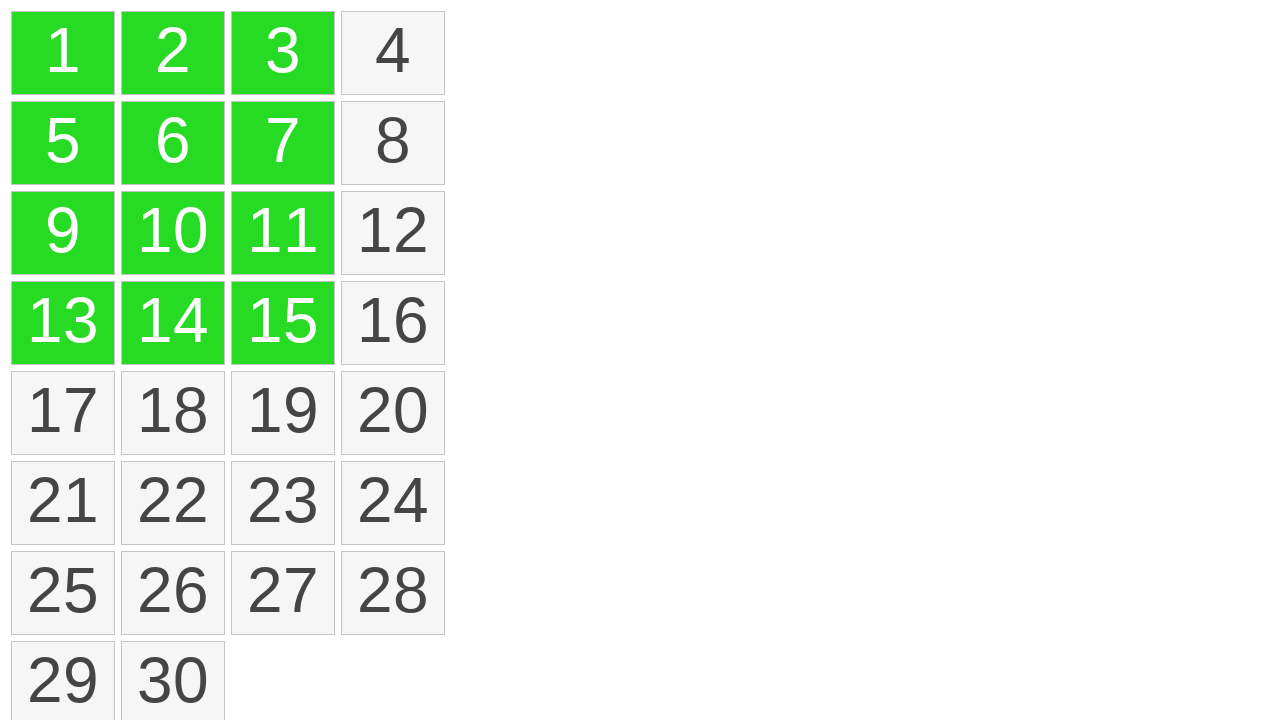

Located all selected items
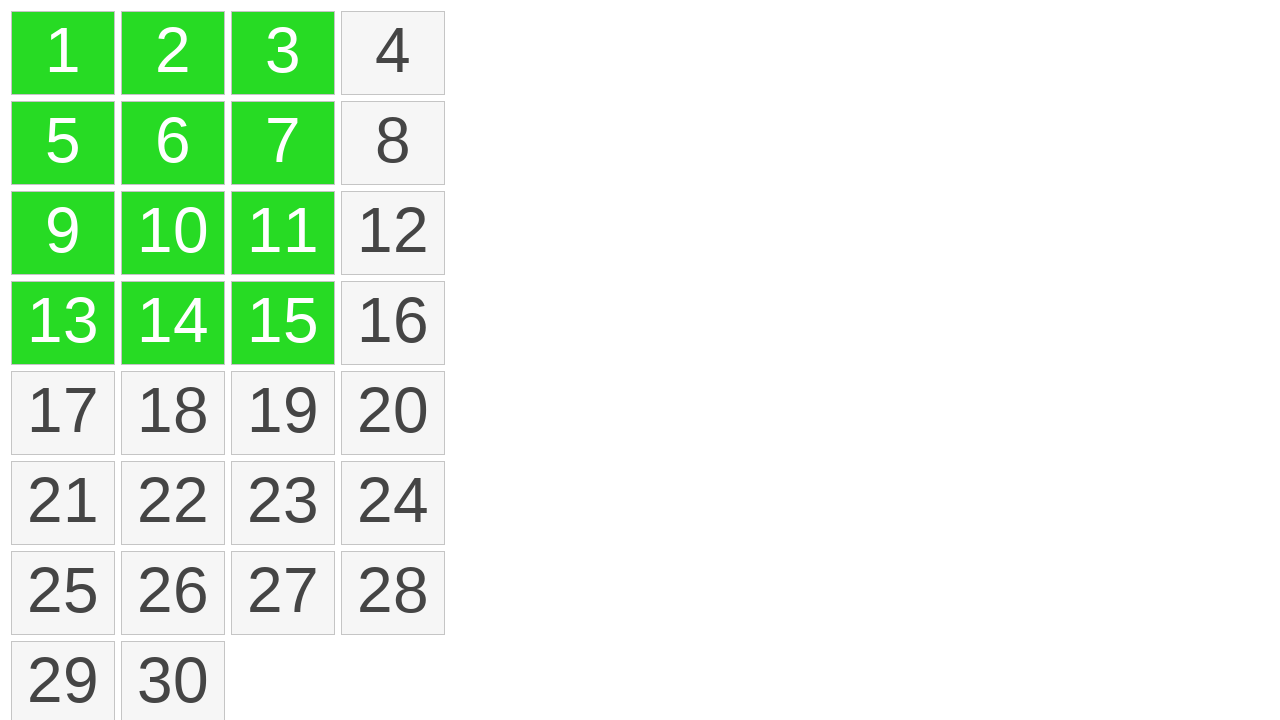

Verified that exactly 12 items are selected
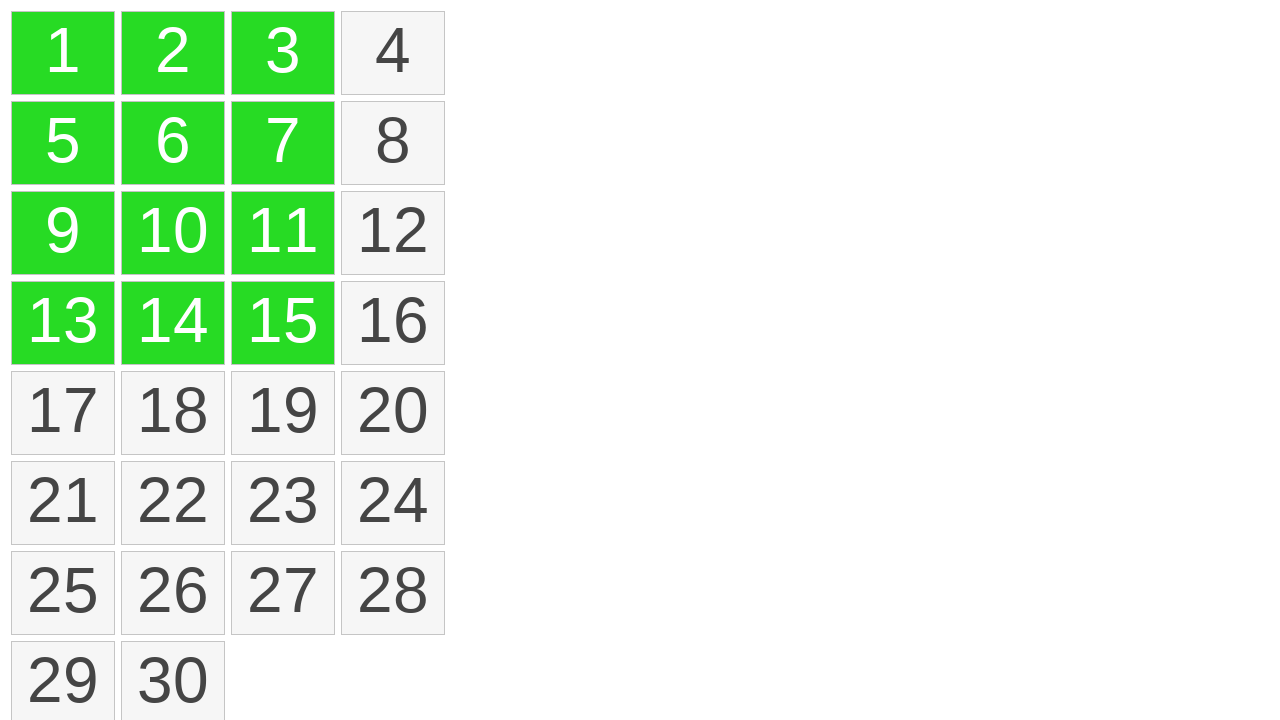

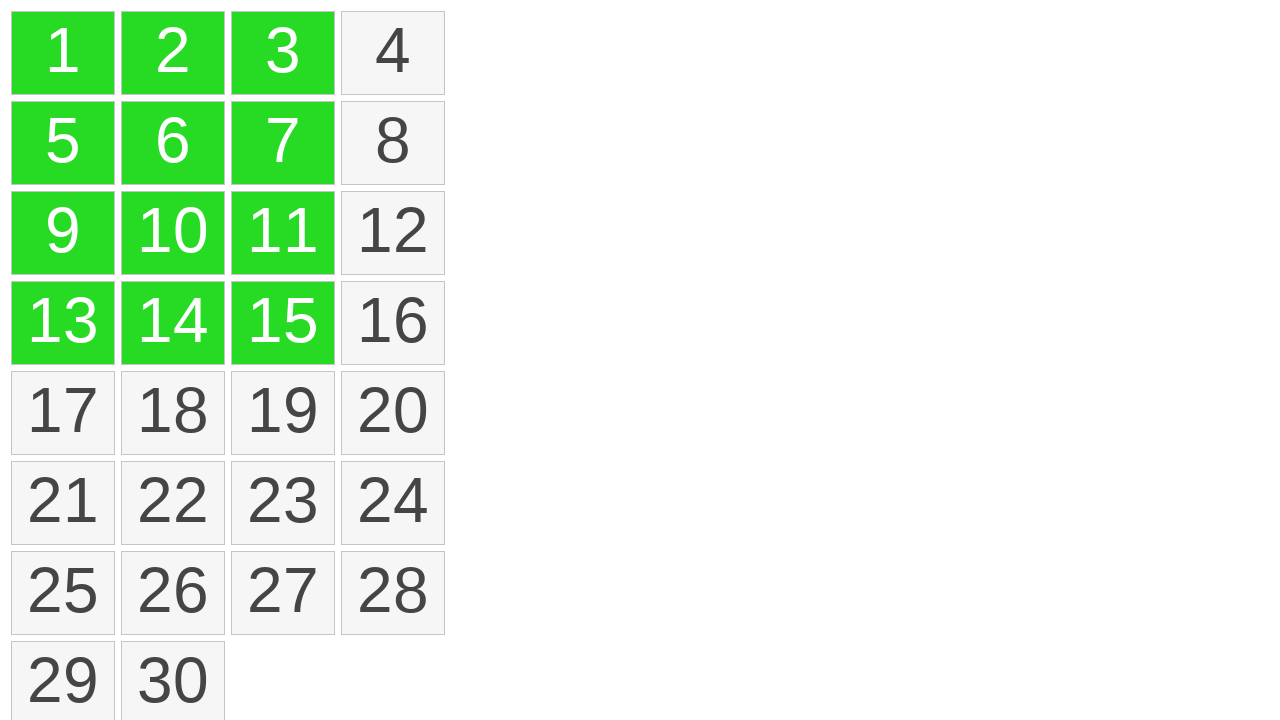